Tests double-click functionality by double-clicking a button and verifying the confirmation message appears

Starting URL: https://demoqa.com/buttons

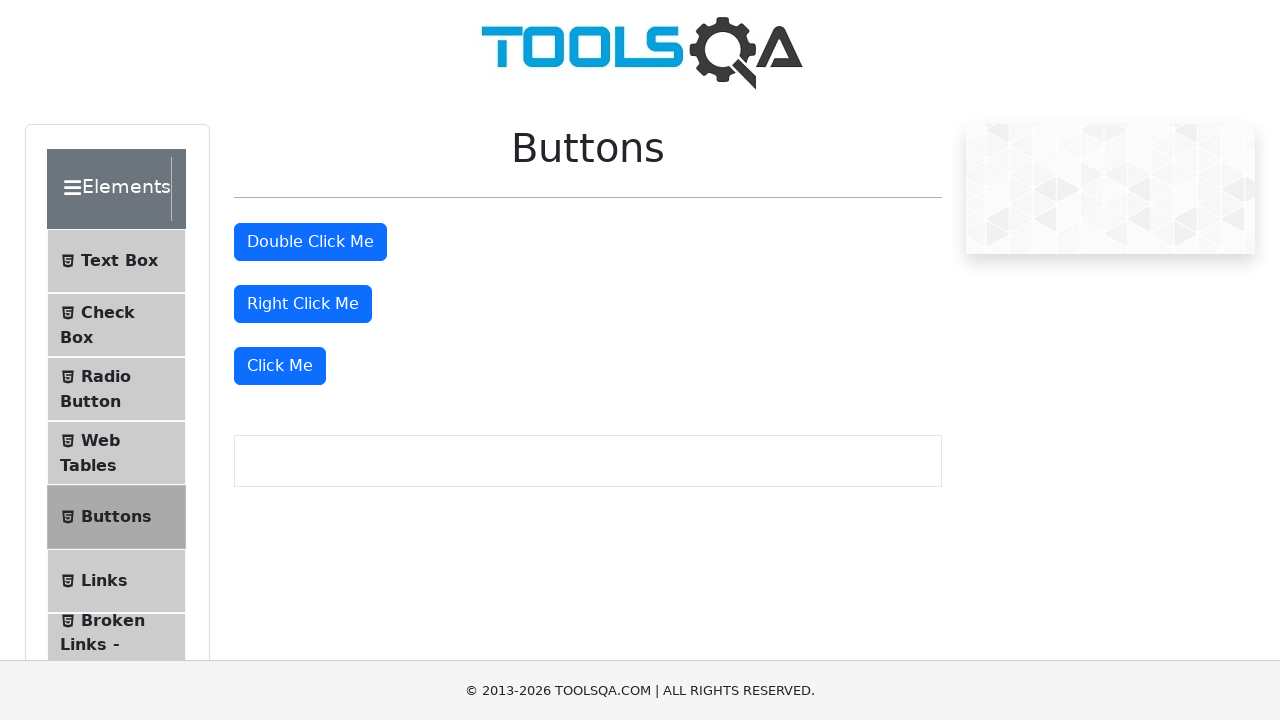

Navigated to https://demoqa.com/buttons
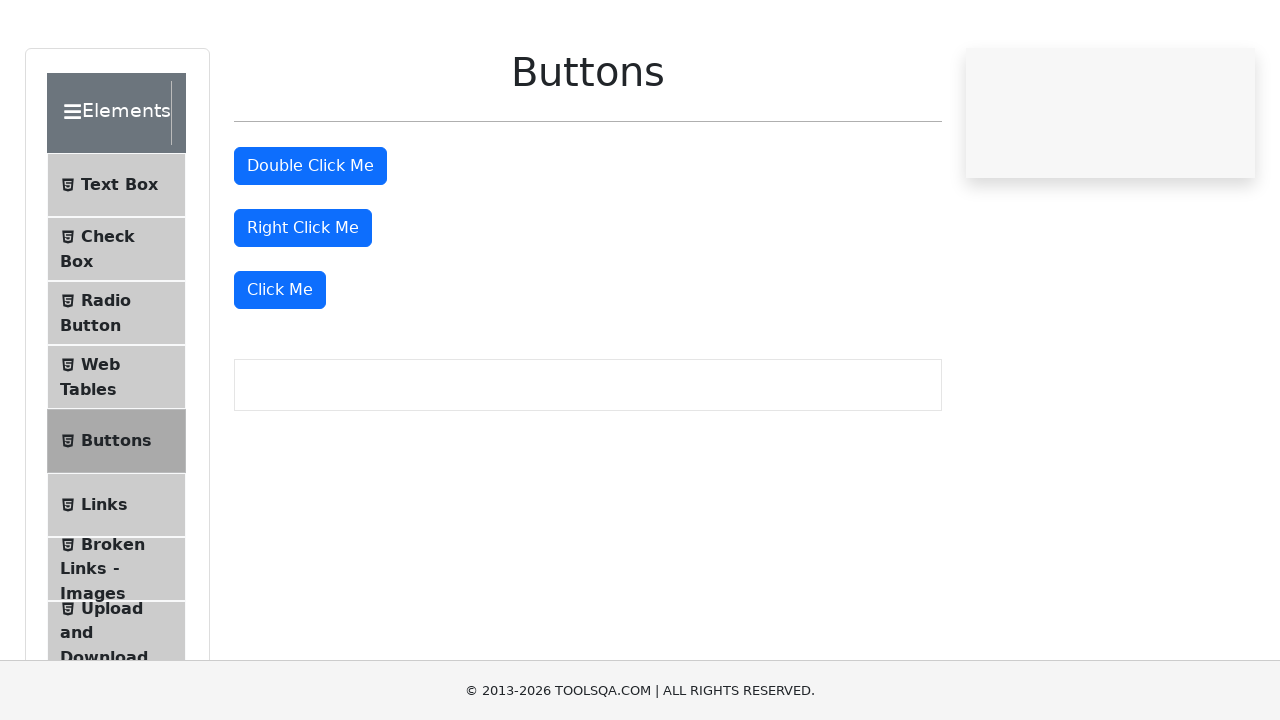

Double-clicked the double click button at (310, 242) on button#doubleClickBtn
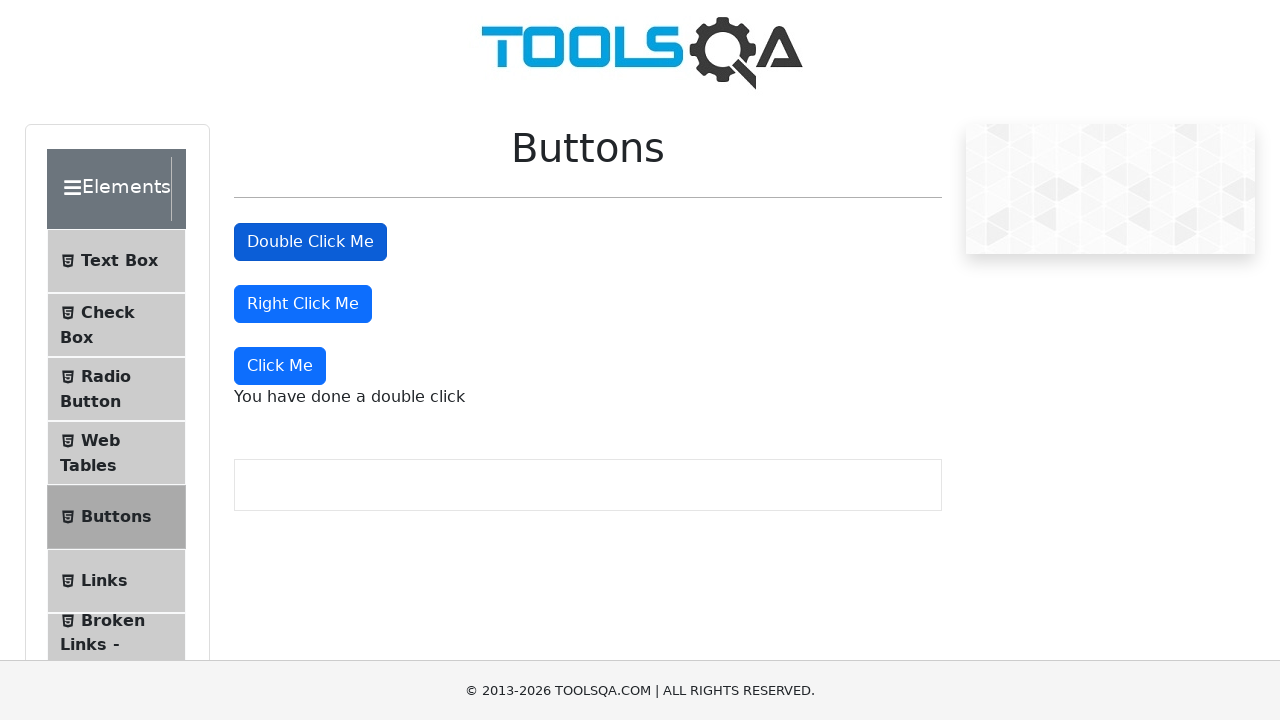

Confirmation message appeared after double-click
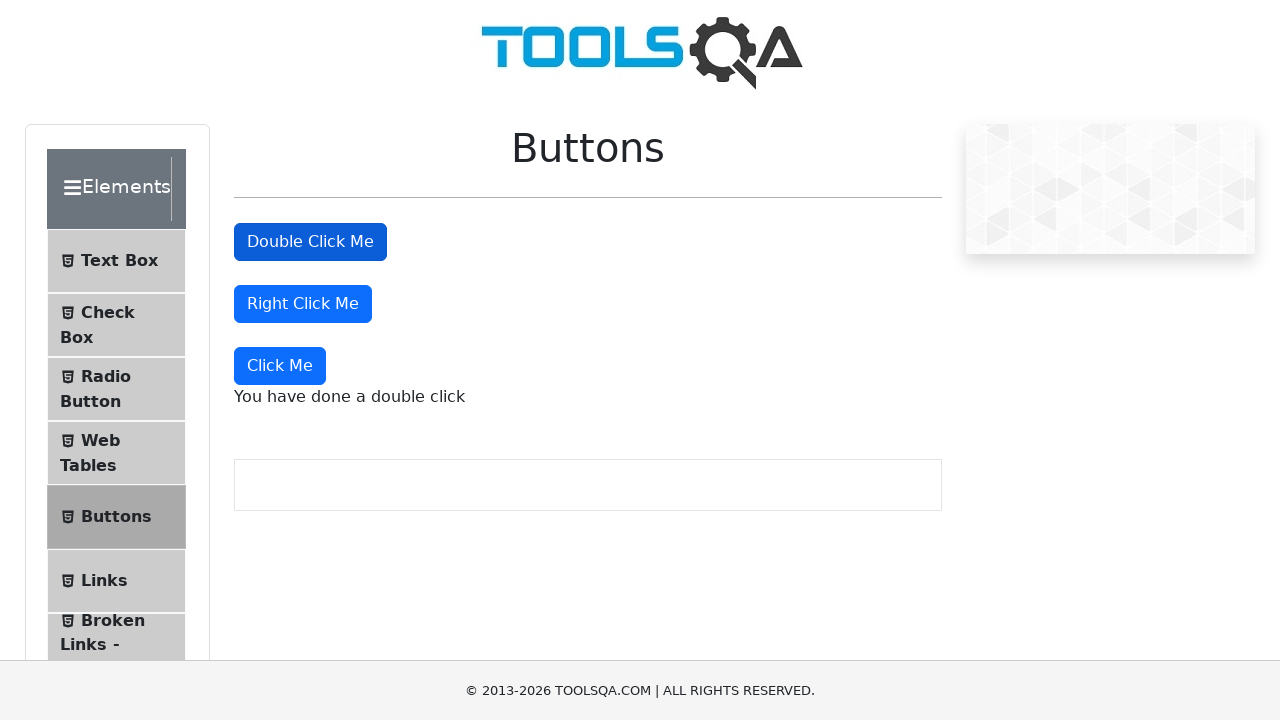

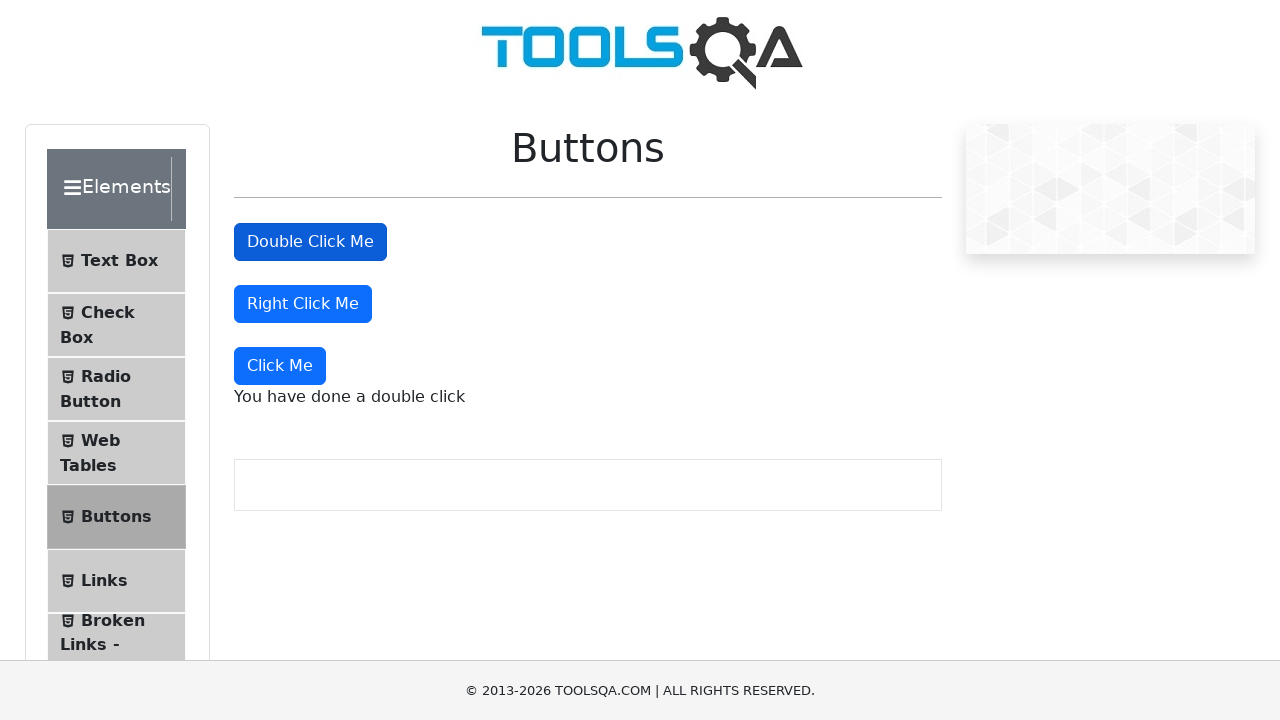